Tests accepting a confirm JavaScript alert by clicking the confirm button and accepting the dialog

Starting URL: https://the-internet.herokuapp.com/javascript_alerts

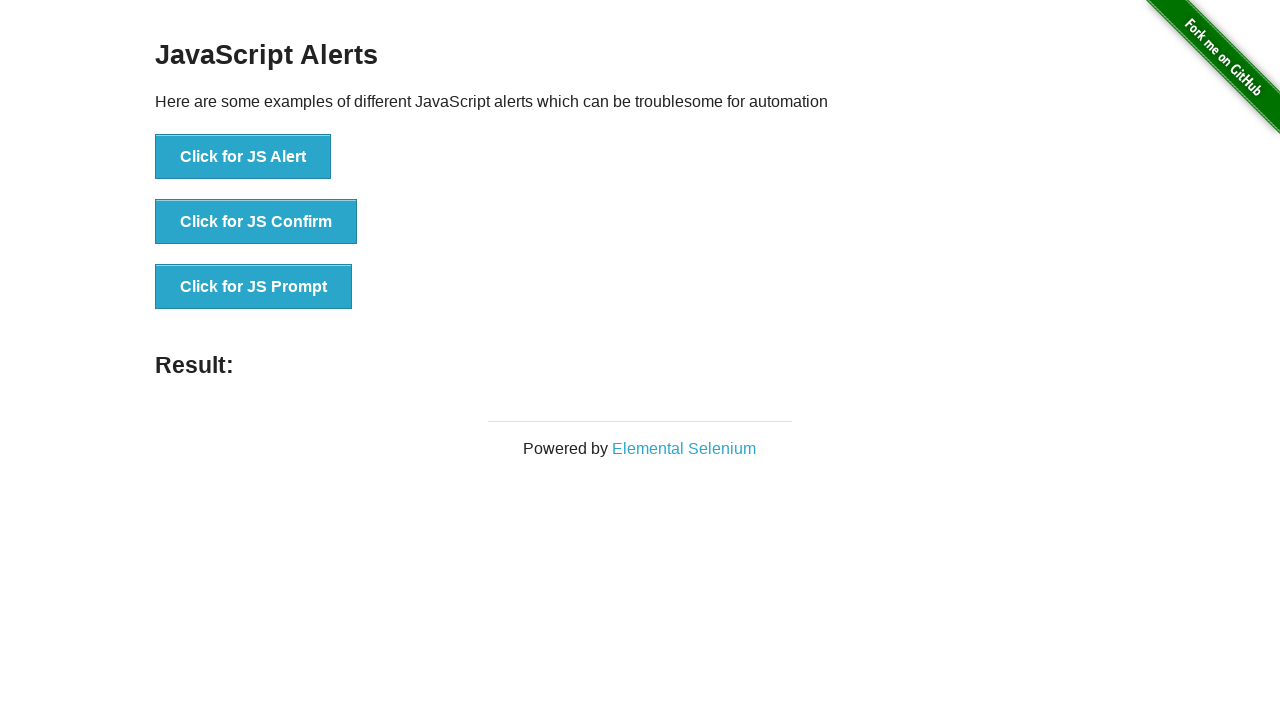

Set up dialog handler to accept confirm alerts
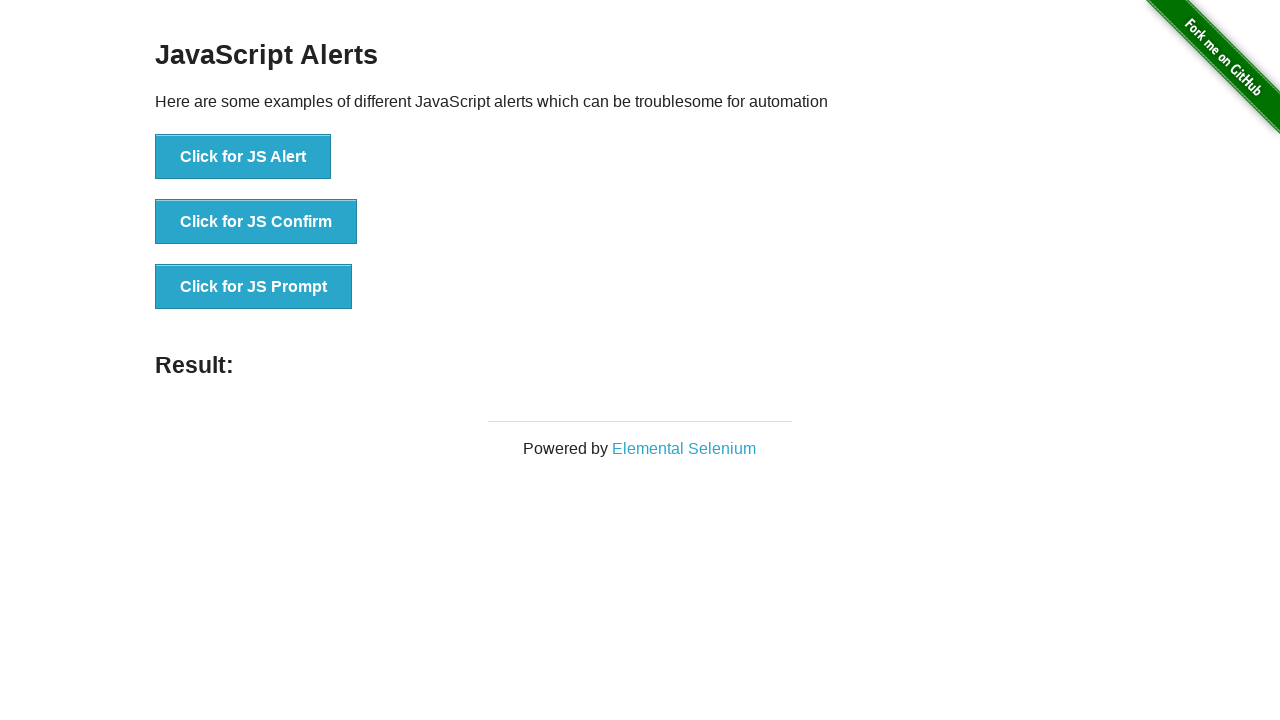

Clicked the JS Confirm button at (256, 222) on [onclick='jsConfirm()']
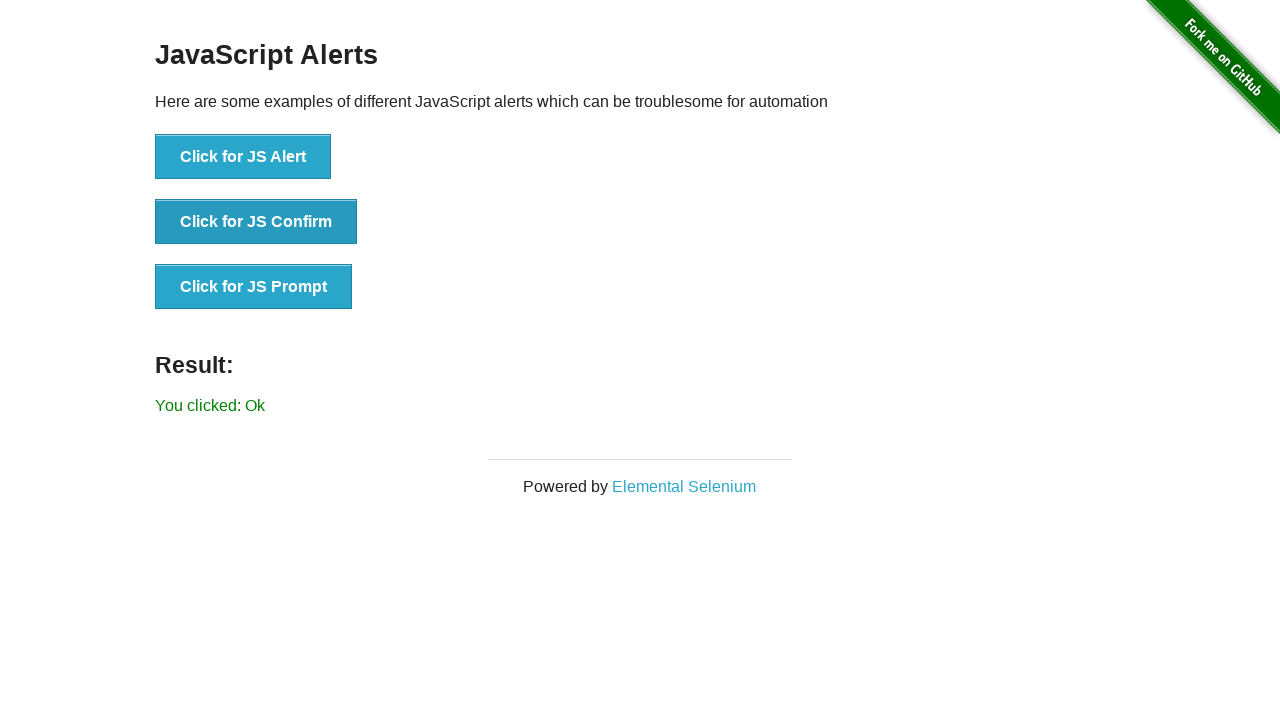

Confirm alert was accepted and result text appeared
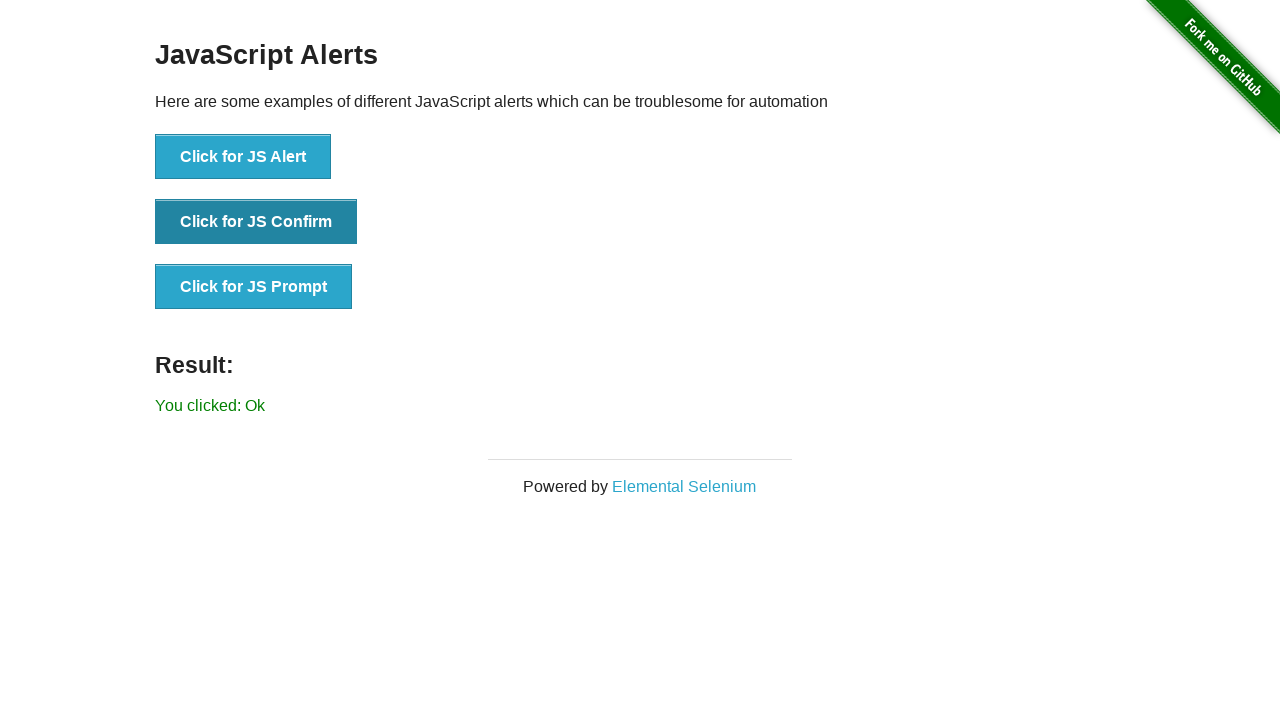

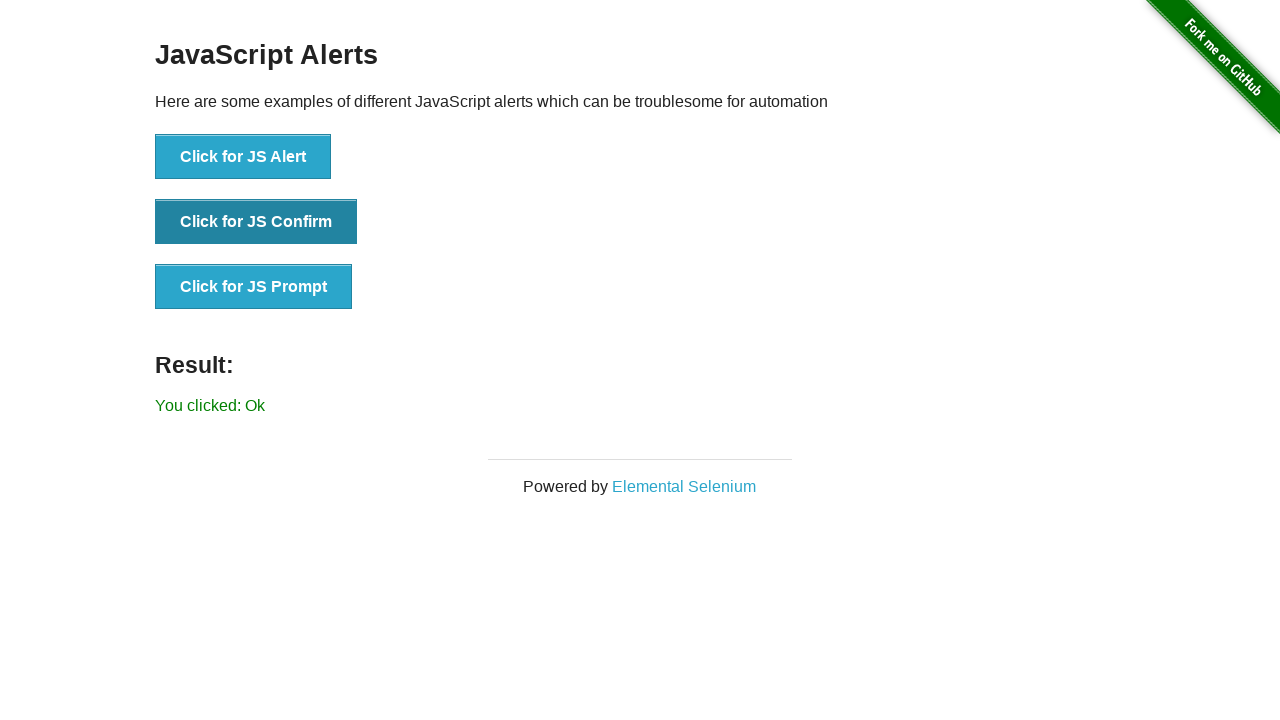